Tests AJIO.com search and filter functionality by searching for "bags" and applying the "Men - Fashion Bags" category filter

Starting URL: https://www.ajio.com

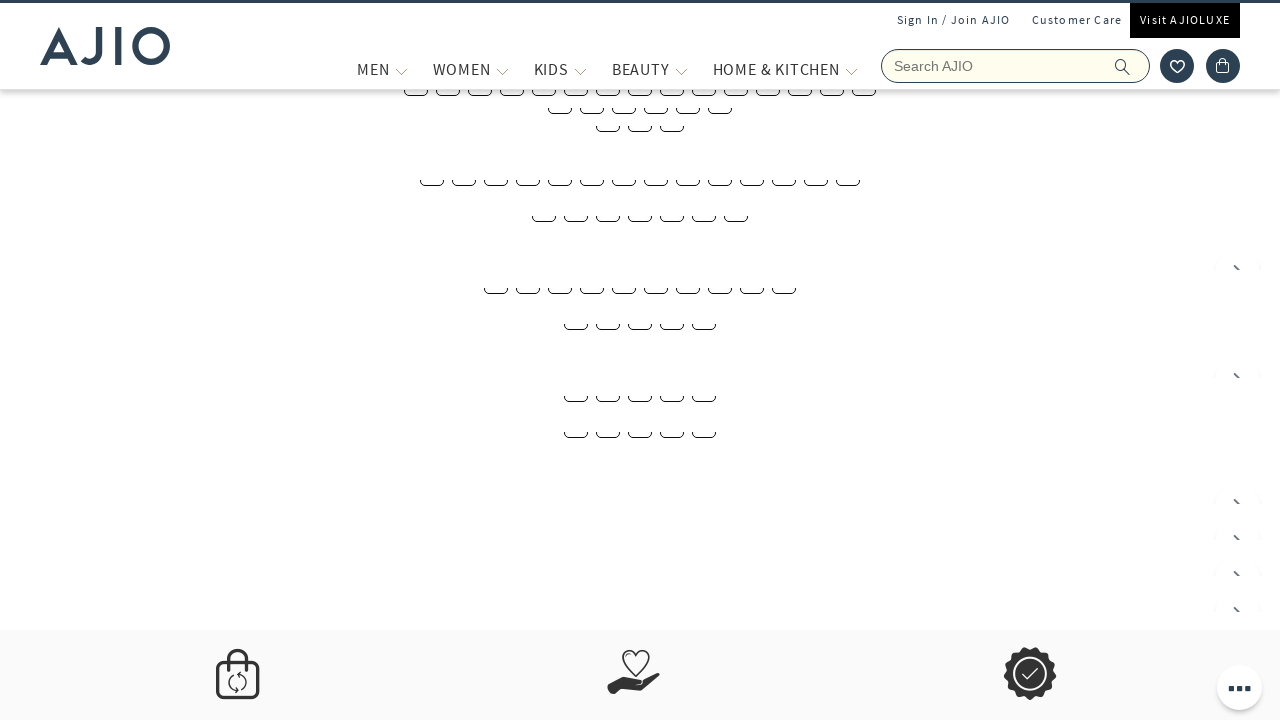

Filled search field with 'bags' on input[placeholder='Search AJIO']
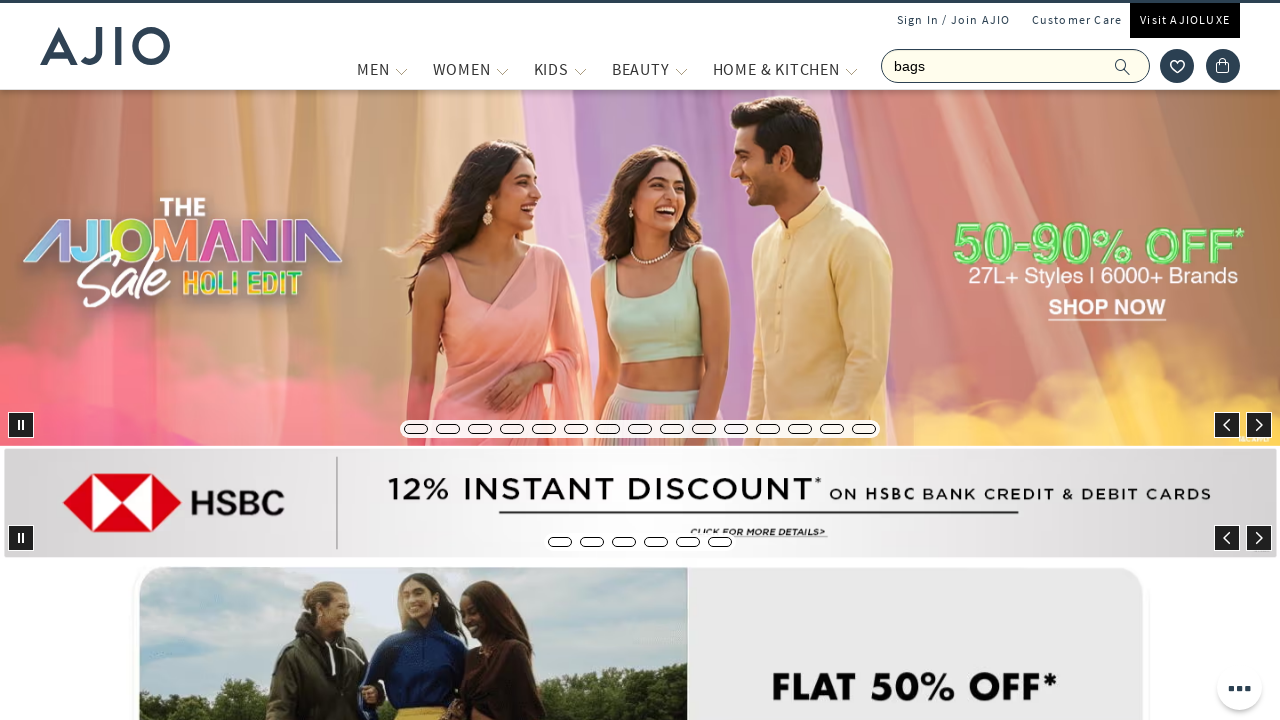

Pressed Enter to search for bags on input[placeholder='Search AJIO']
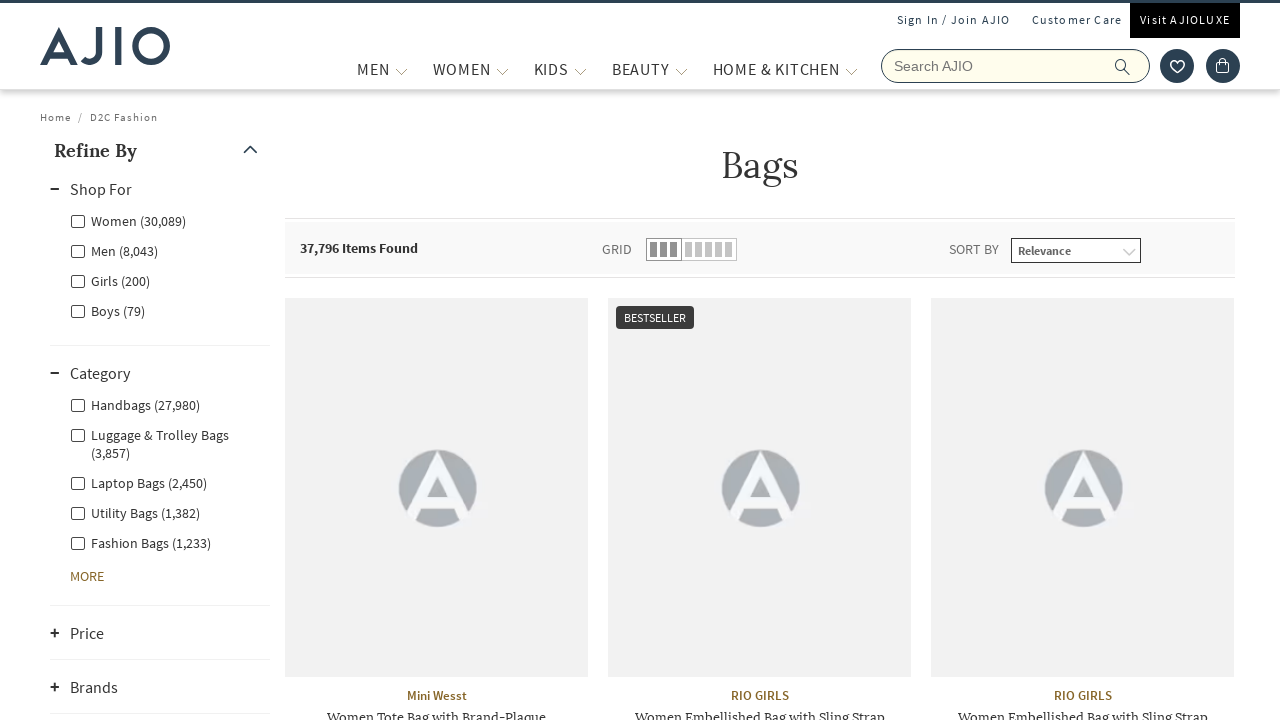

Search results and facet filters loaded
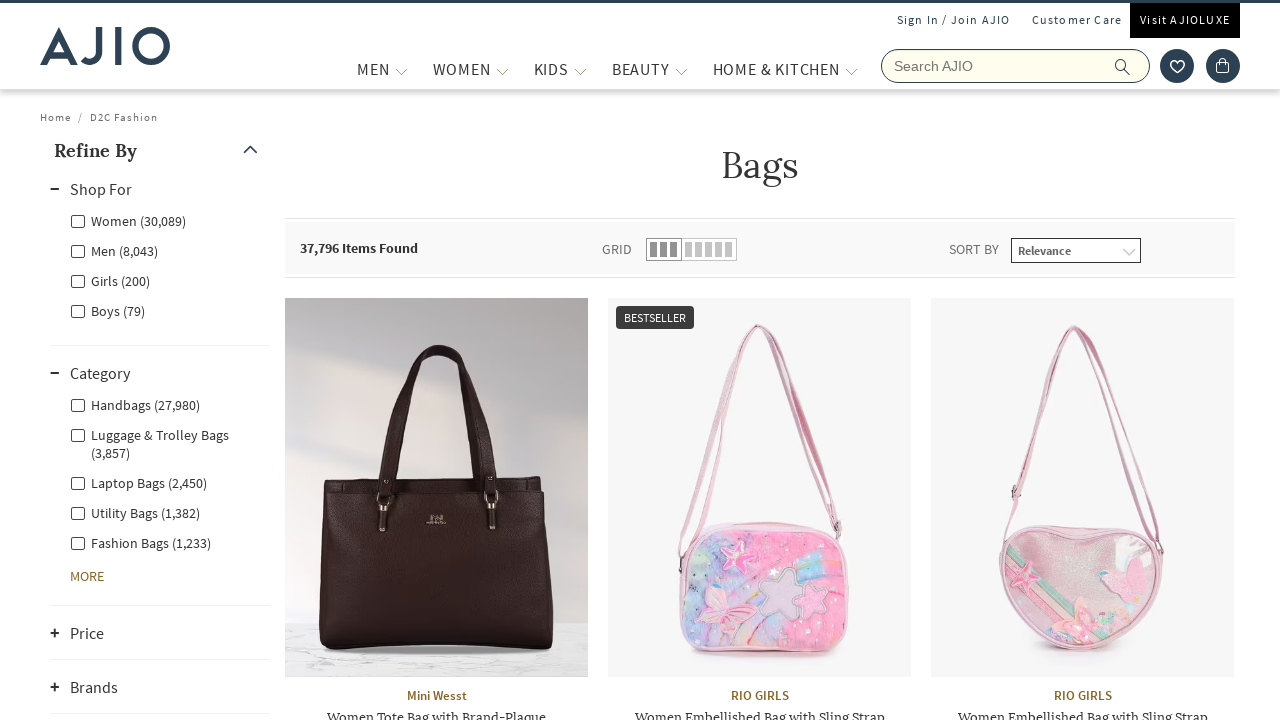

Clicked first facet filter option at (114, 250) on (//div[@class='facet-linkhead']/following::label)[1]
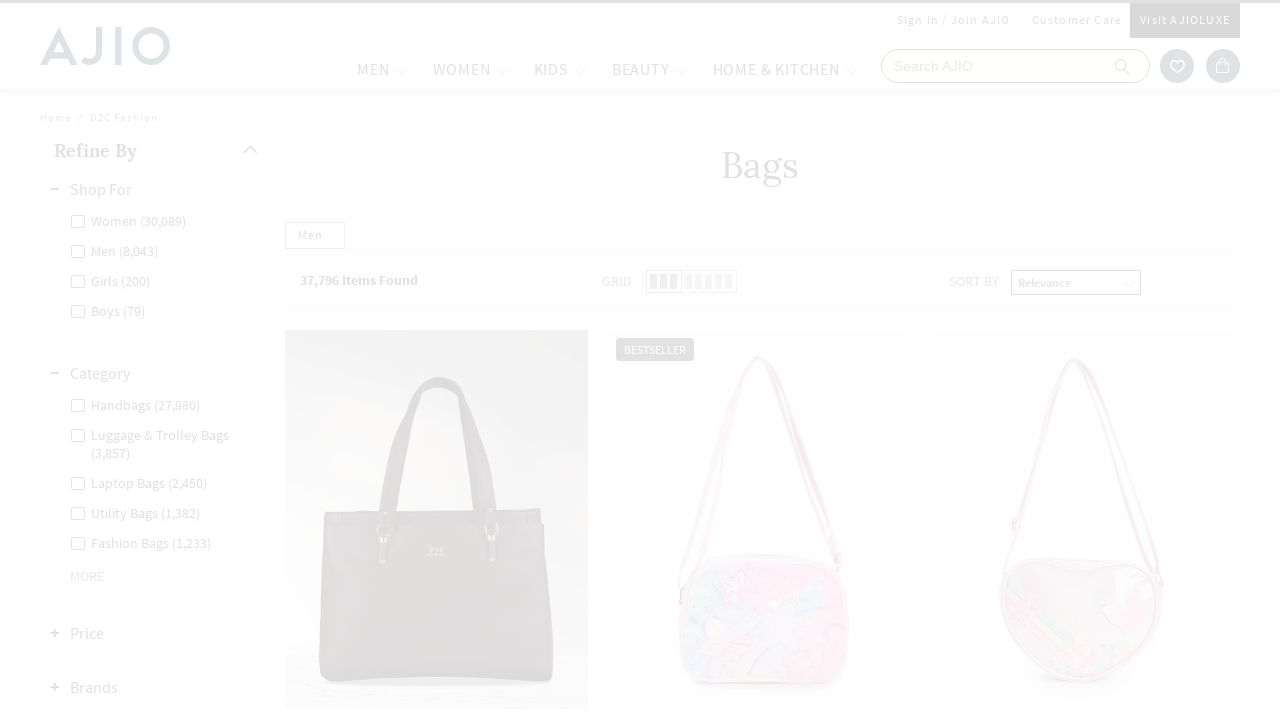

Waited 2 seconds for filter to apply
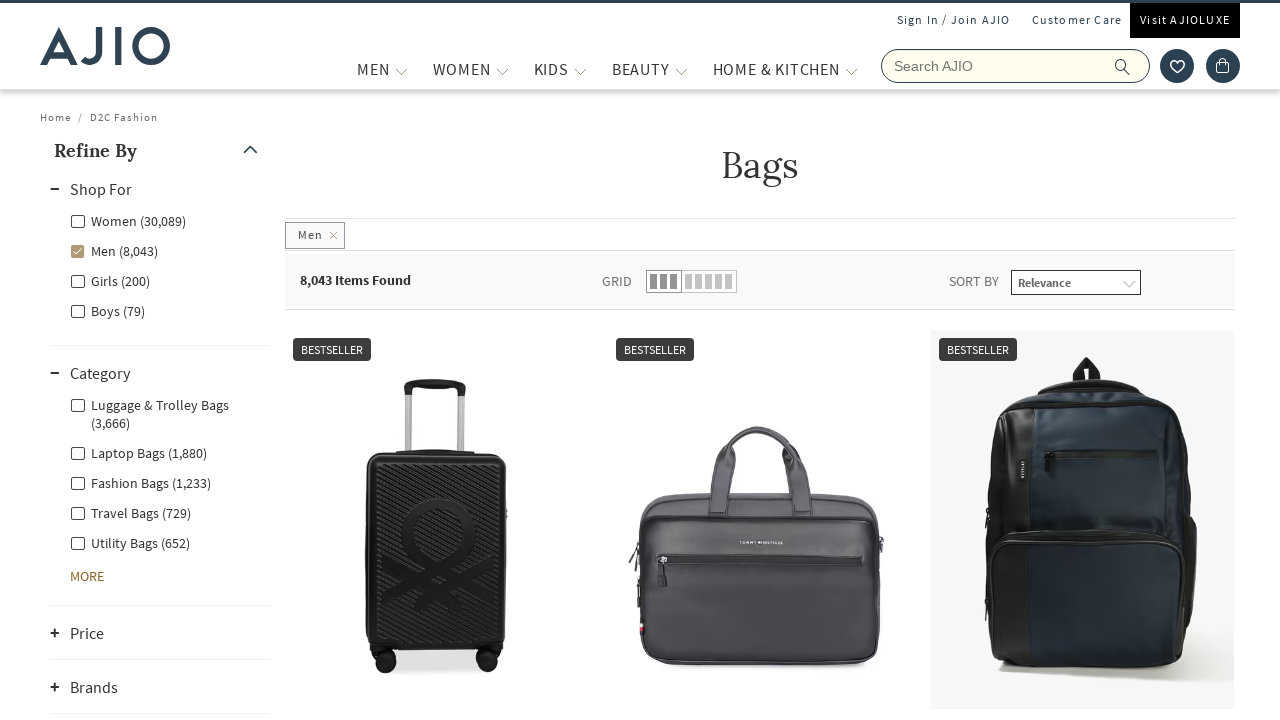

Clicked 'Men - Fashion Bags' category filter at (140, 482) on label[for='Men - Fashion Bags']
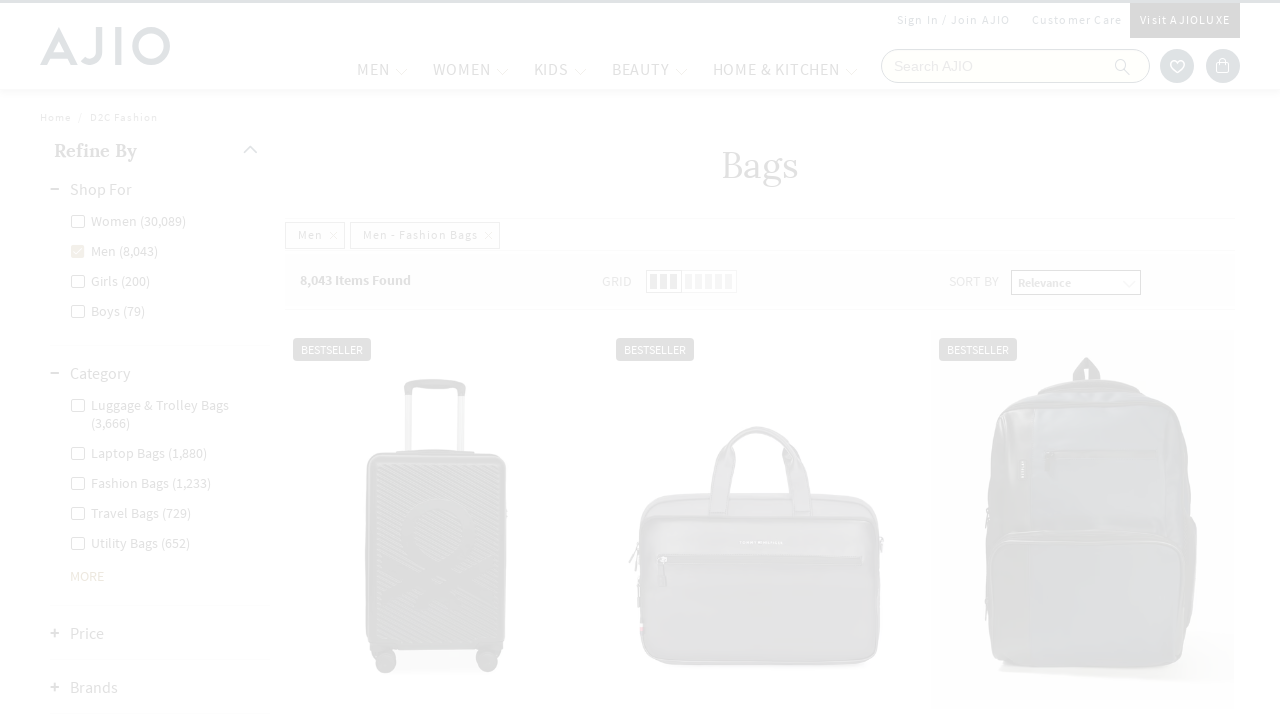

Filtered results loaded with product count
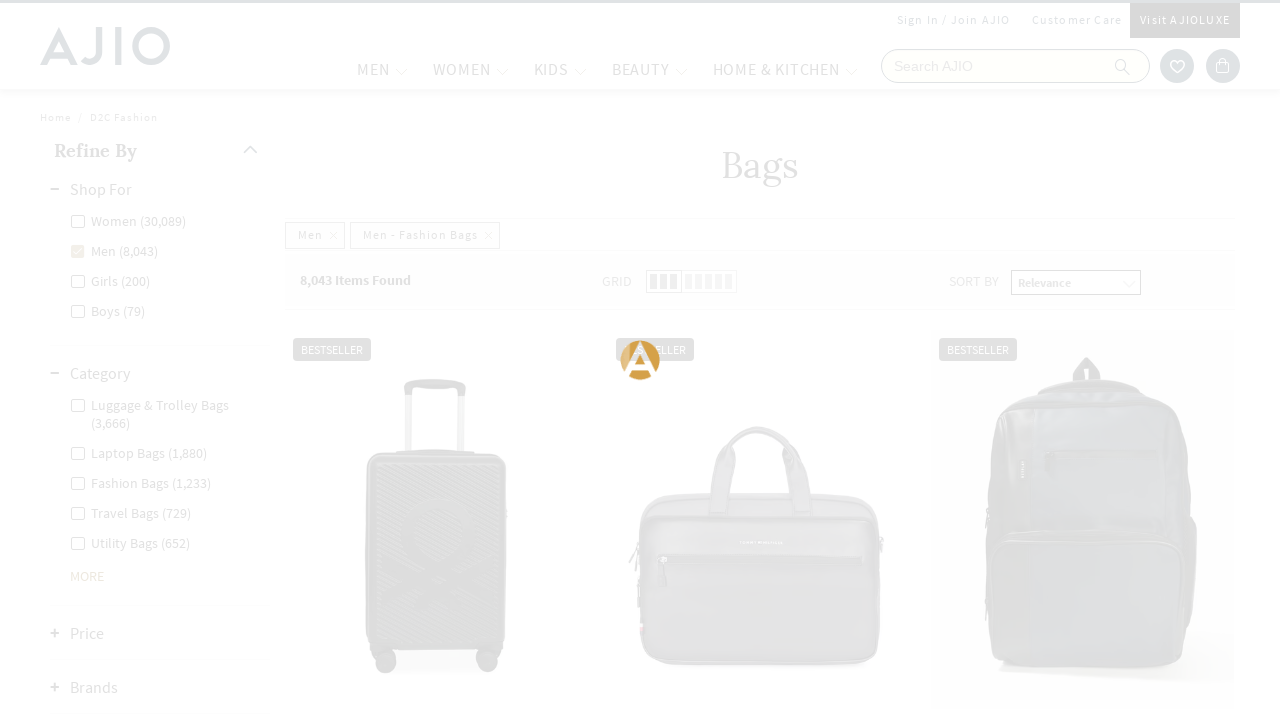

Product brand elements are visible
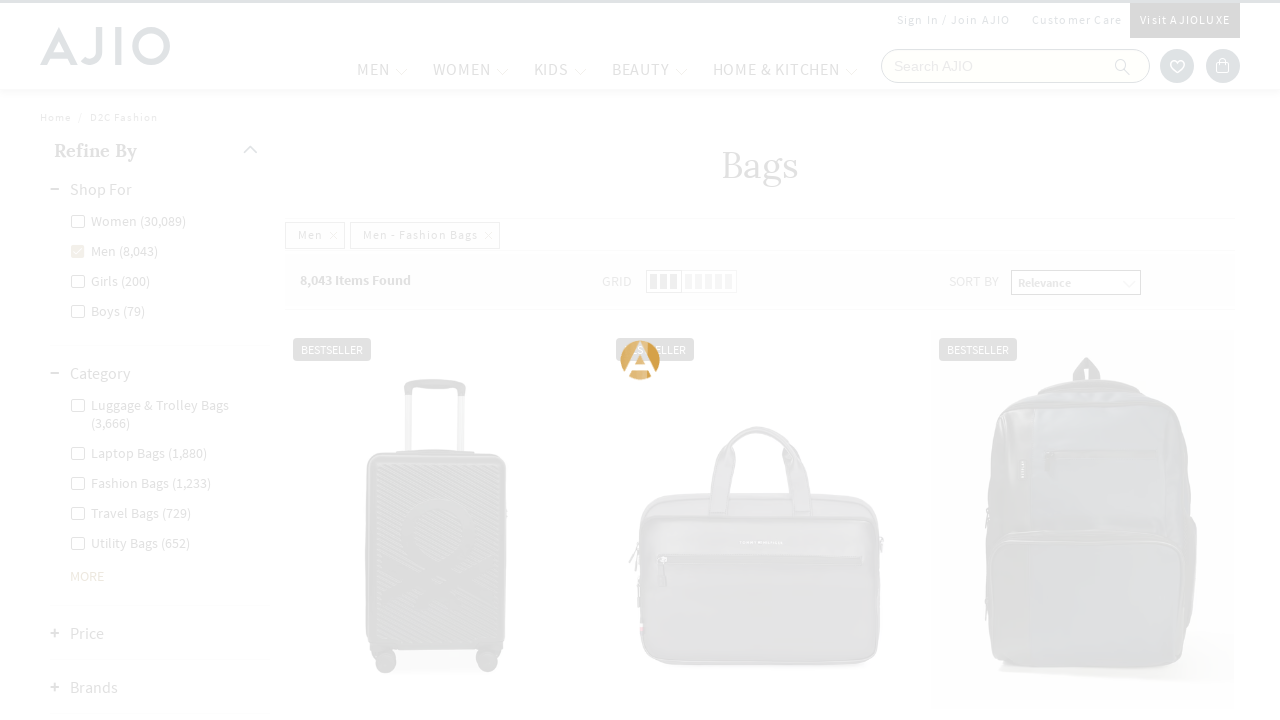

Product name elements are visible - filter test complete
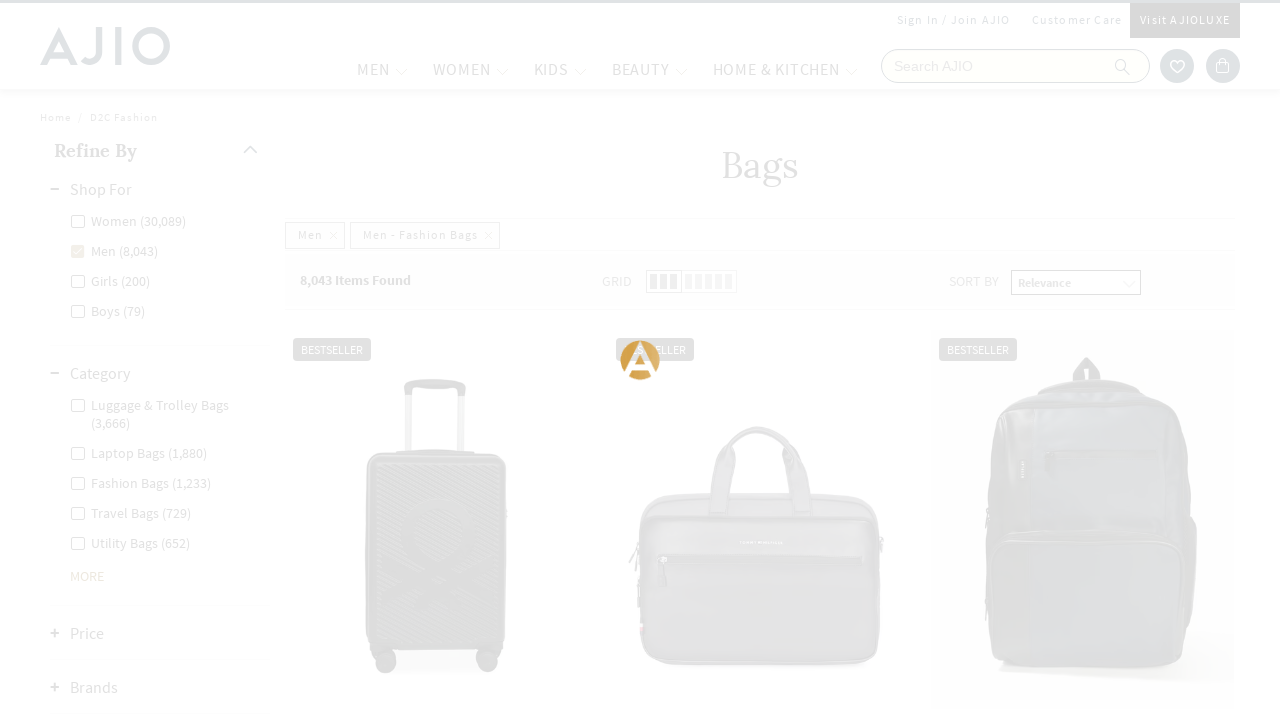

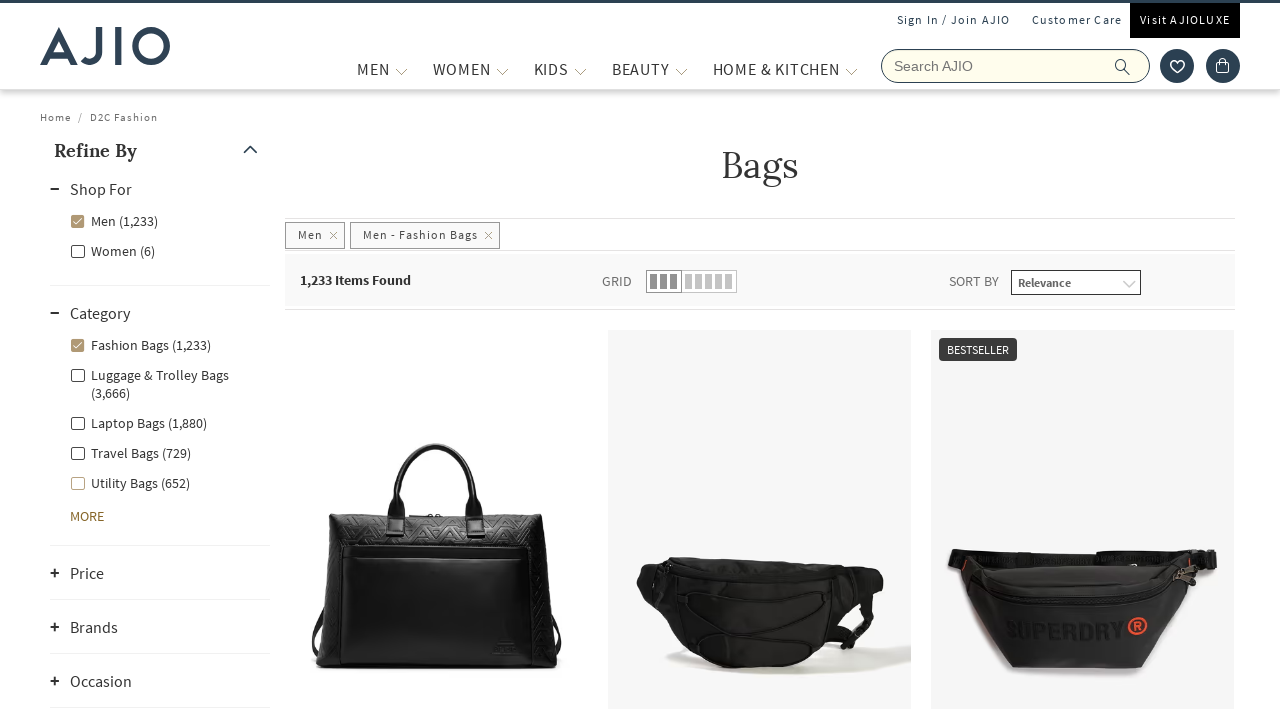